Opens VWO application login page and verifies that the page title is correct

Starting URL: https://app.vwo.com

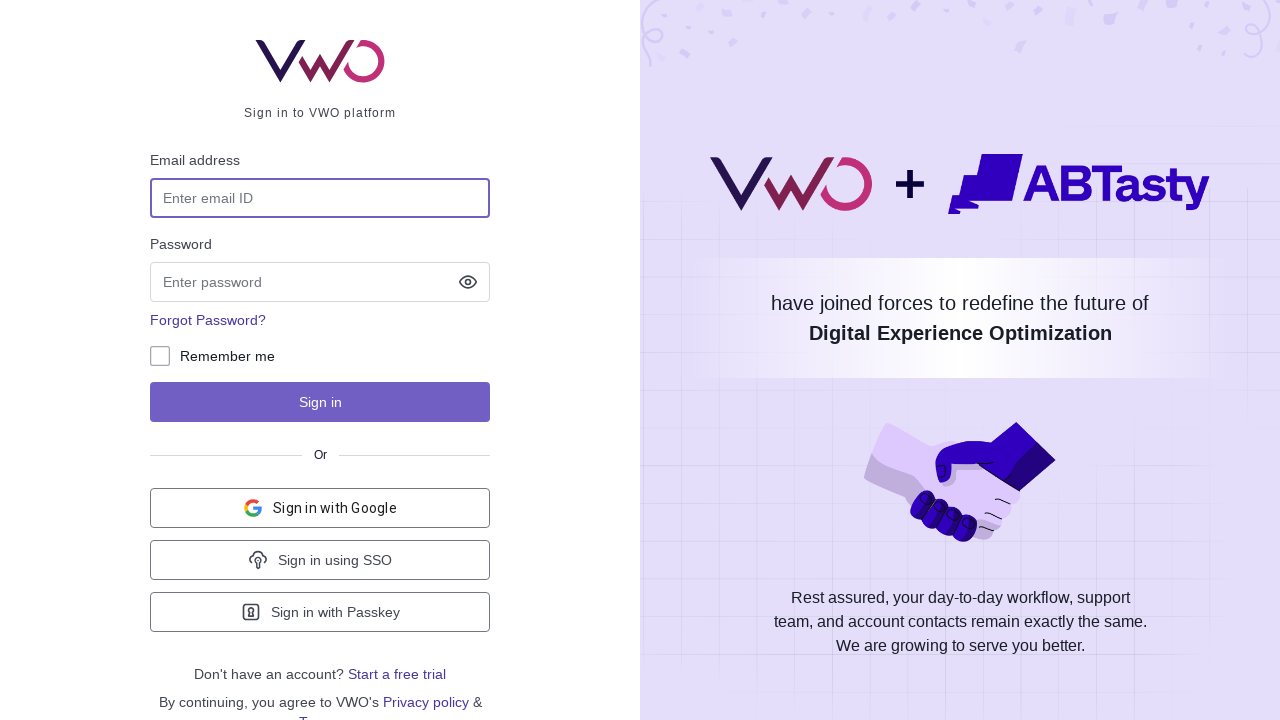

Navigated to VWO application login page at https://app.vwo.com
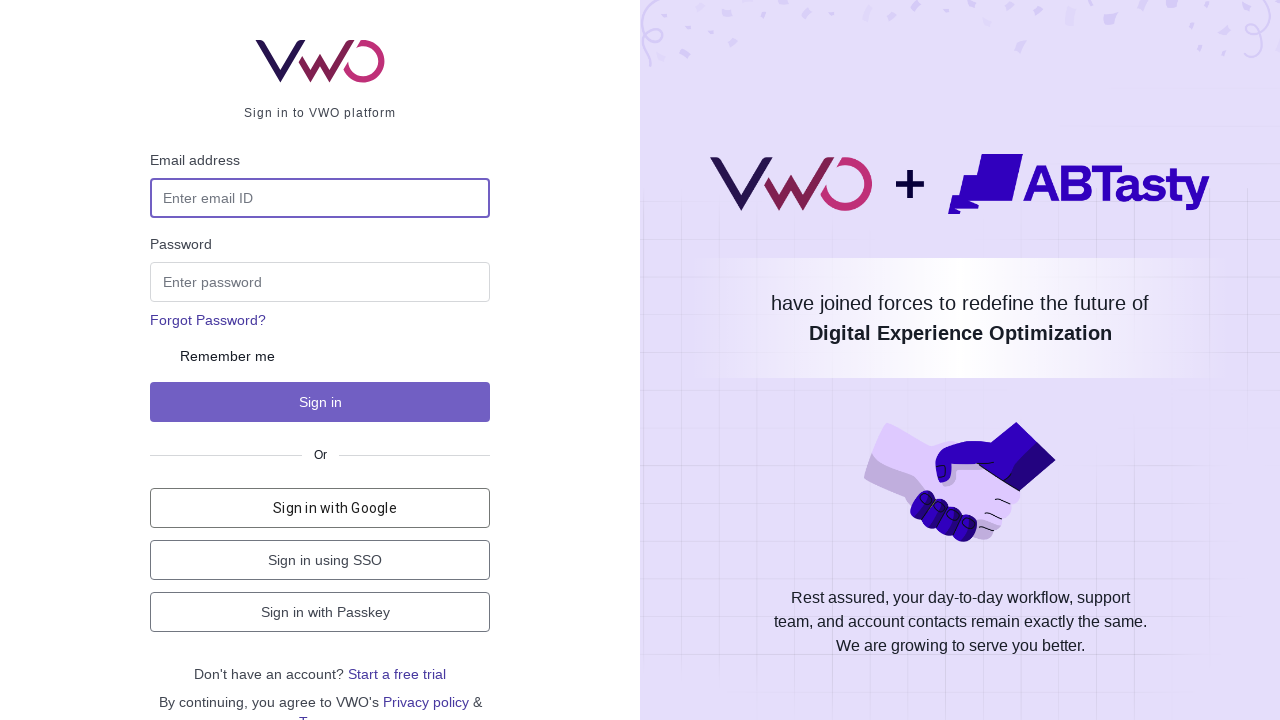

Verified page title is 'Login - VWO'
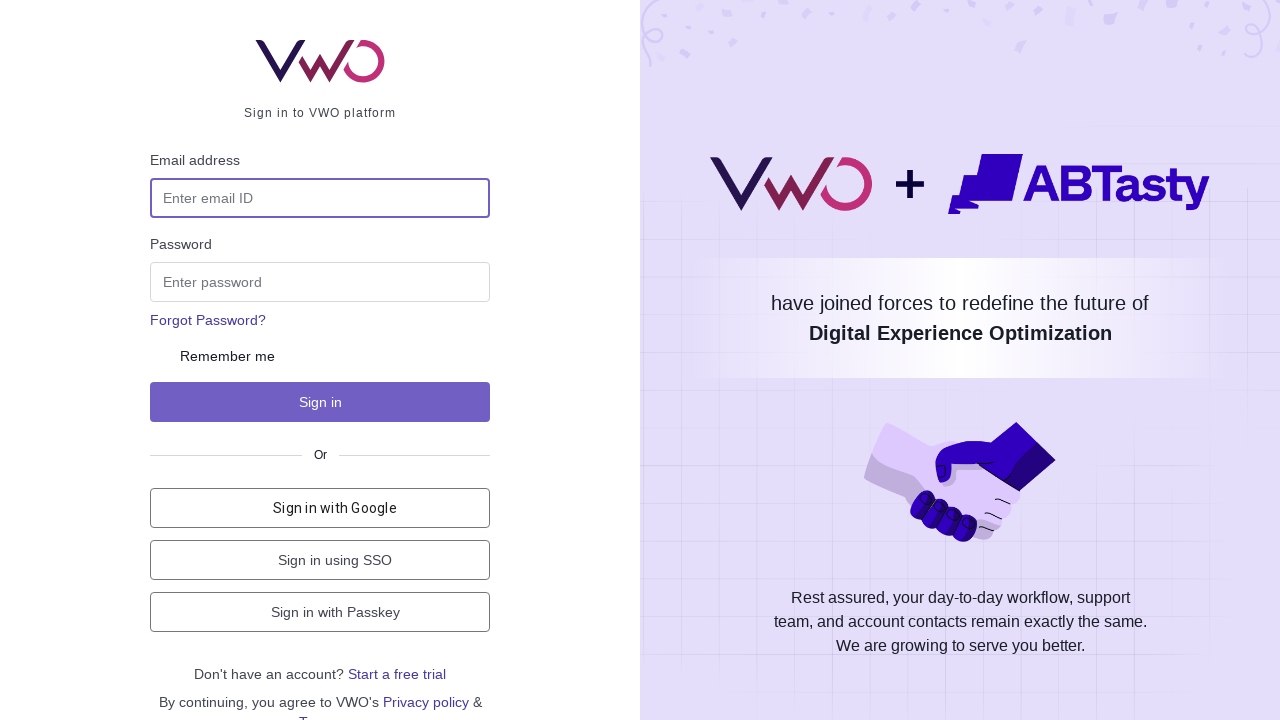

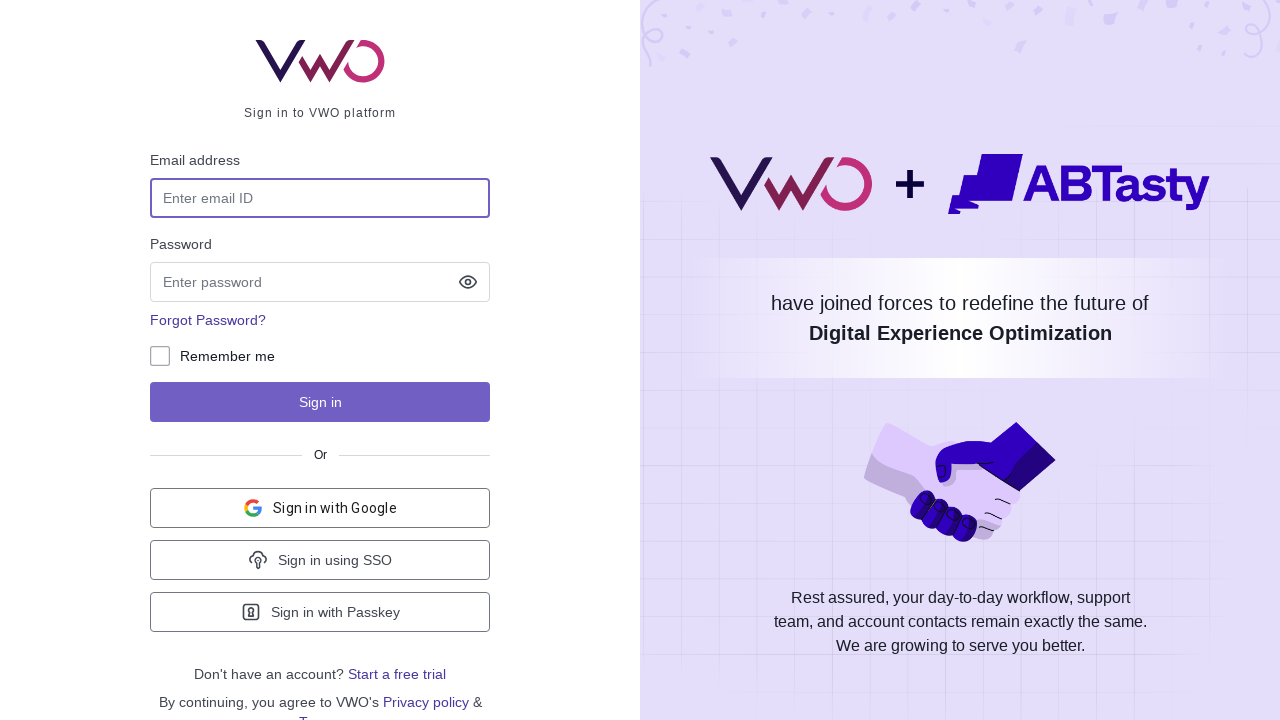